Tests navigation on the Playwright documentation website by clicking on language selector (Node.js to Java), then navigating to Docs and the Auto-waiting section

Starting URL: https://playwright.dev/

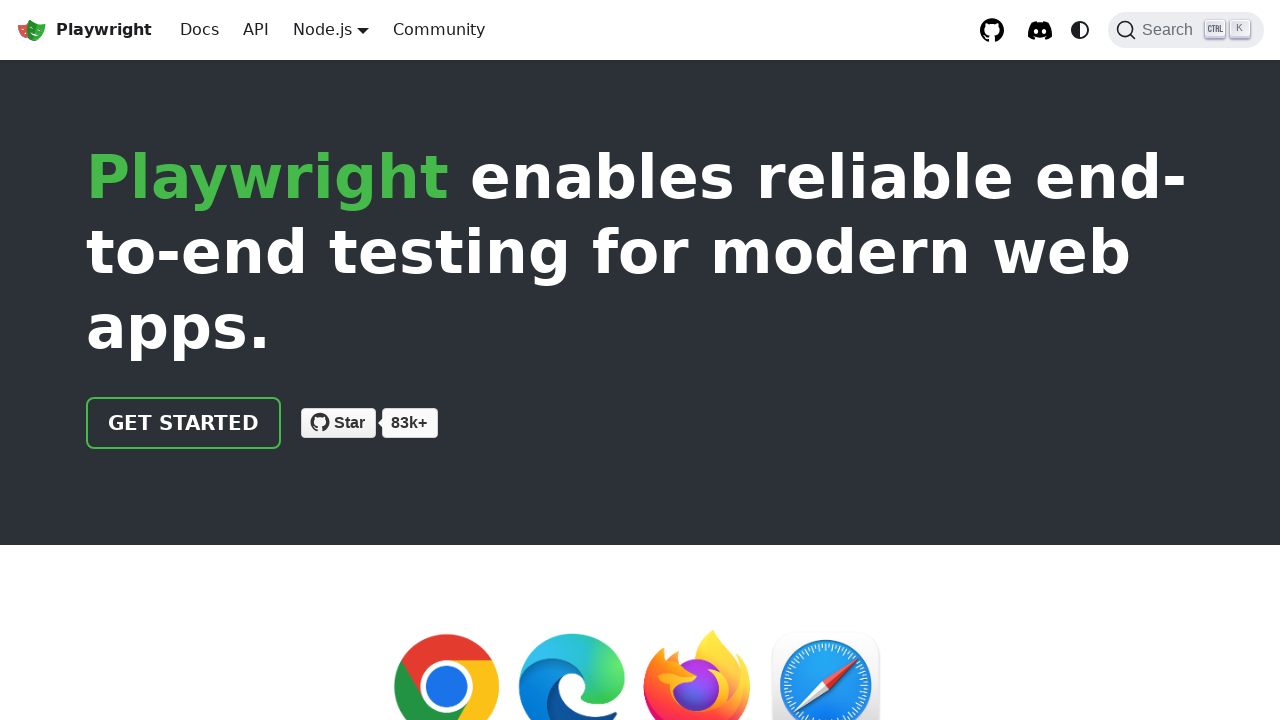

Navigated to Playwright documentation website
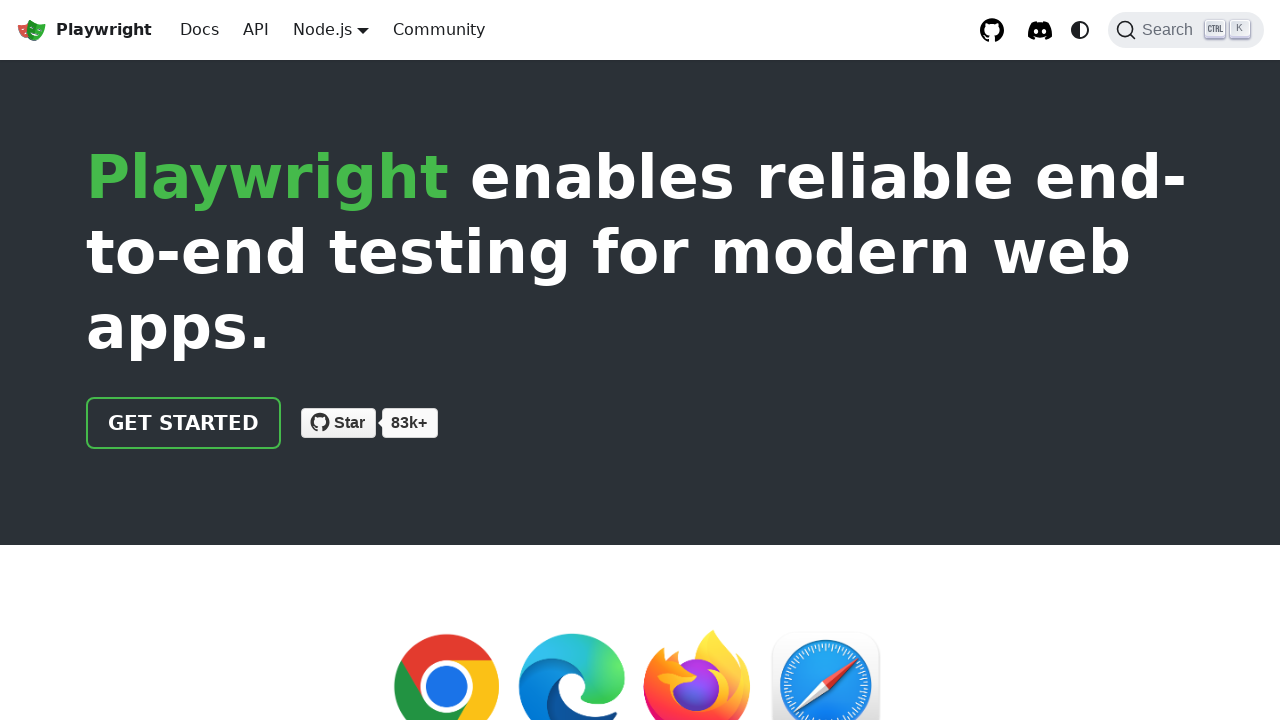

Clicked Node.js language selector button at (322, 29) on internal:role=button[name="Node.js"i]
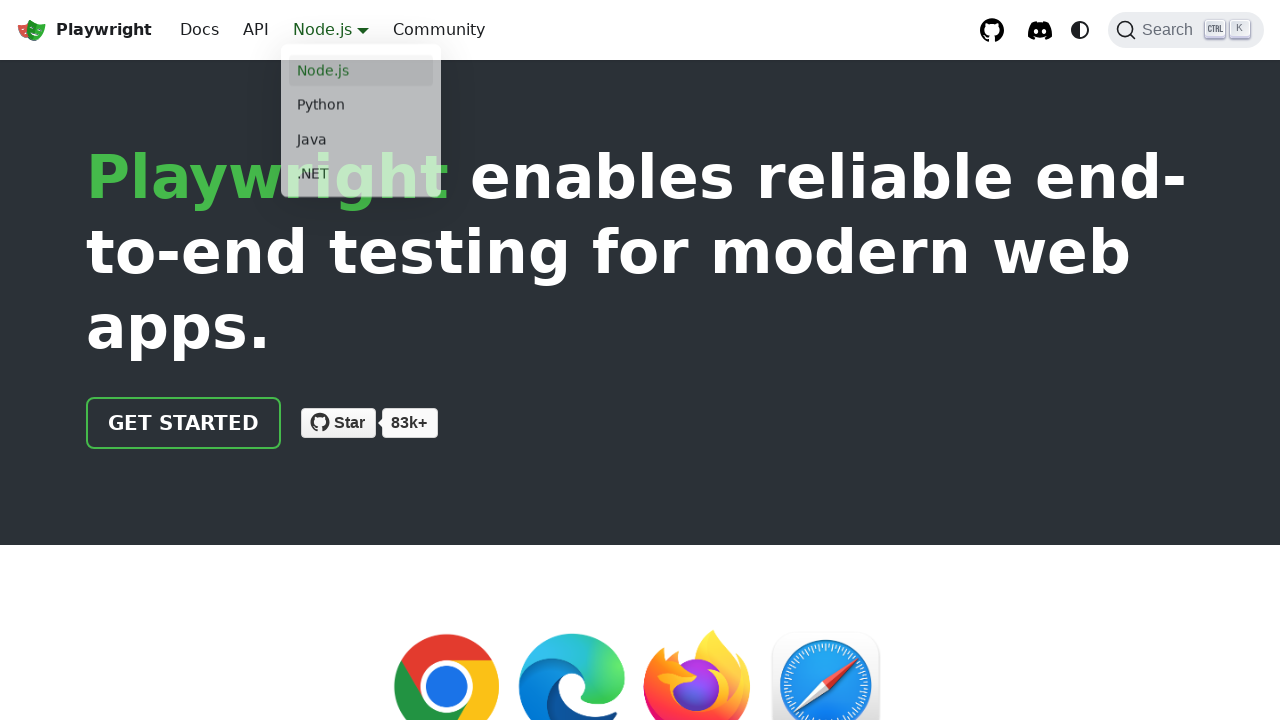

Selected Java from language selector dropdown at (361, 142) on internal:label="Main"s >> internal:role=link[name="Java"i]
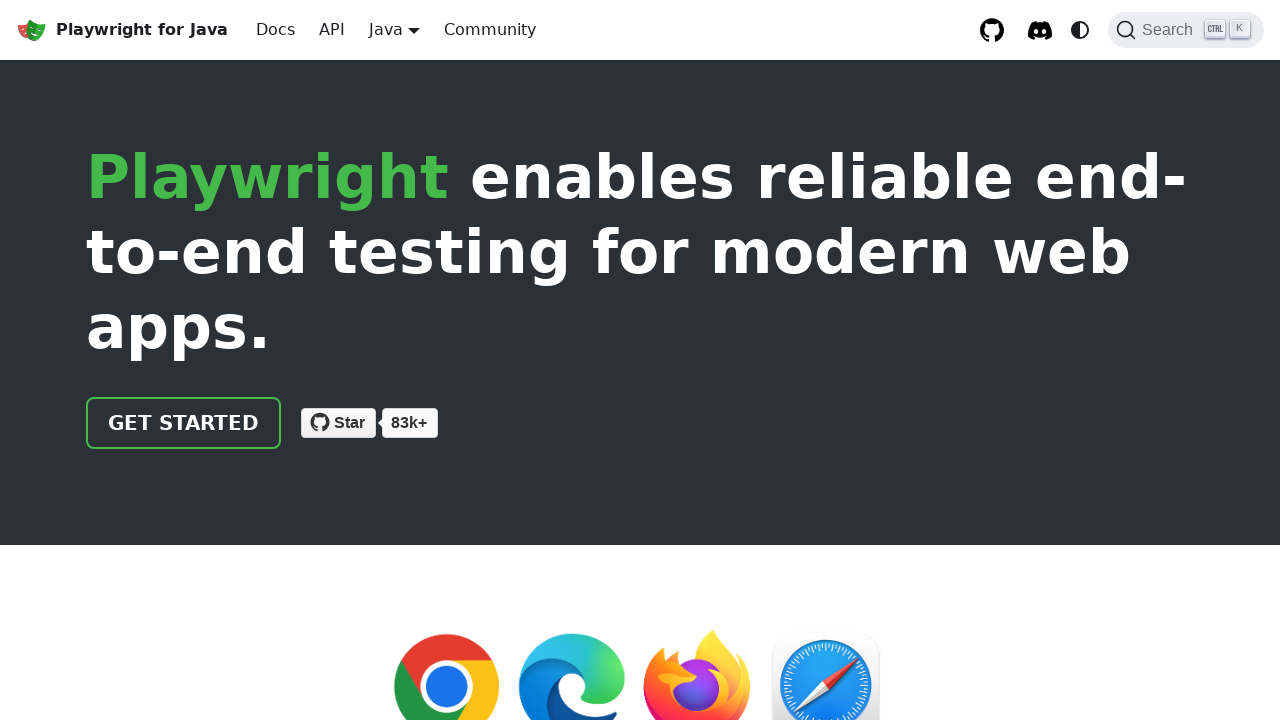

Clicked Docs link in main navigation at (276, 30) on internal:role=link[name="Docs"i]
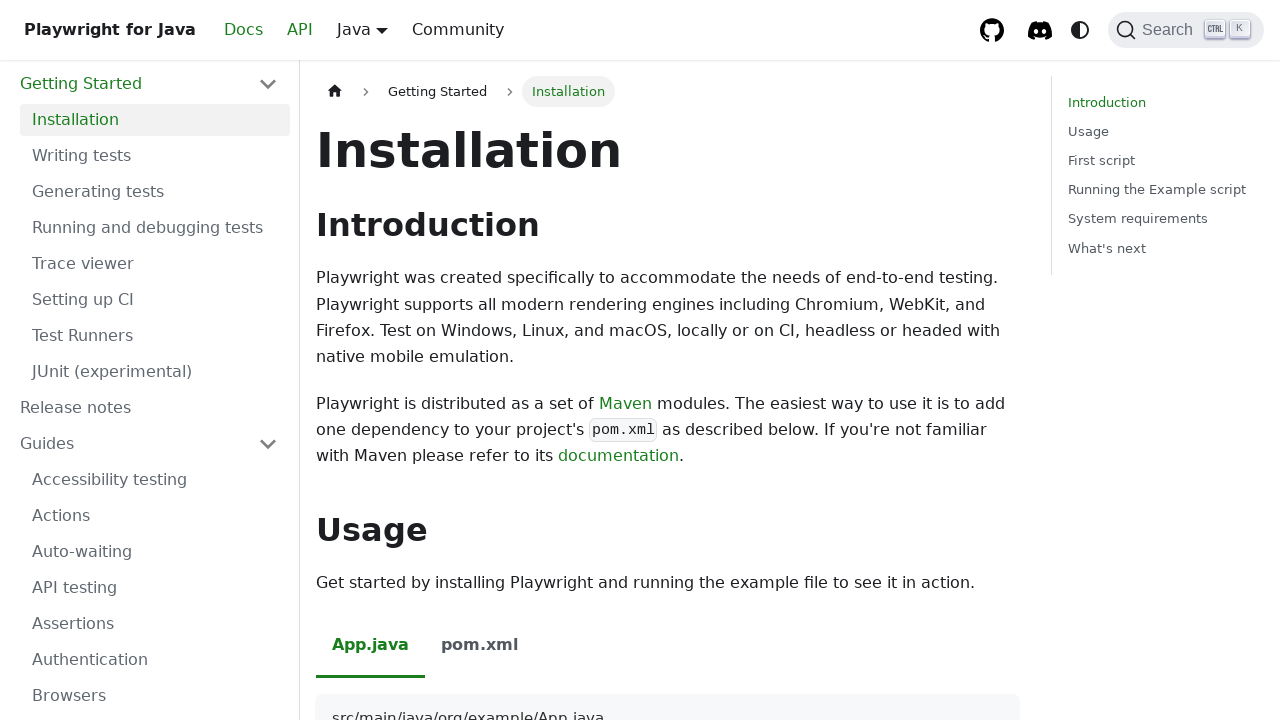

Clicked Auto-waiting link in documentation at (155, 552) on internal:role=link[name="Auto-waiting"i]
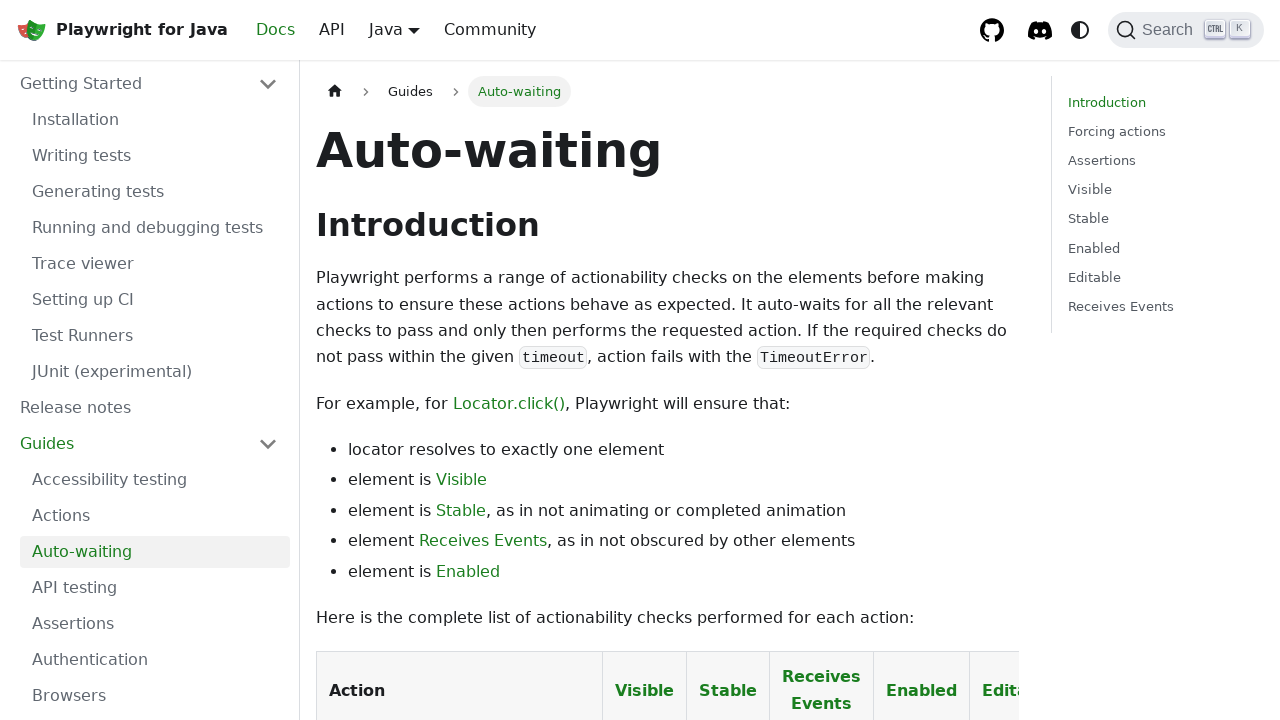

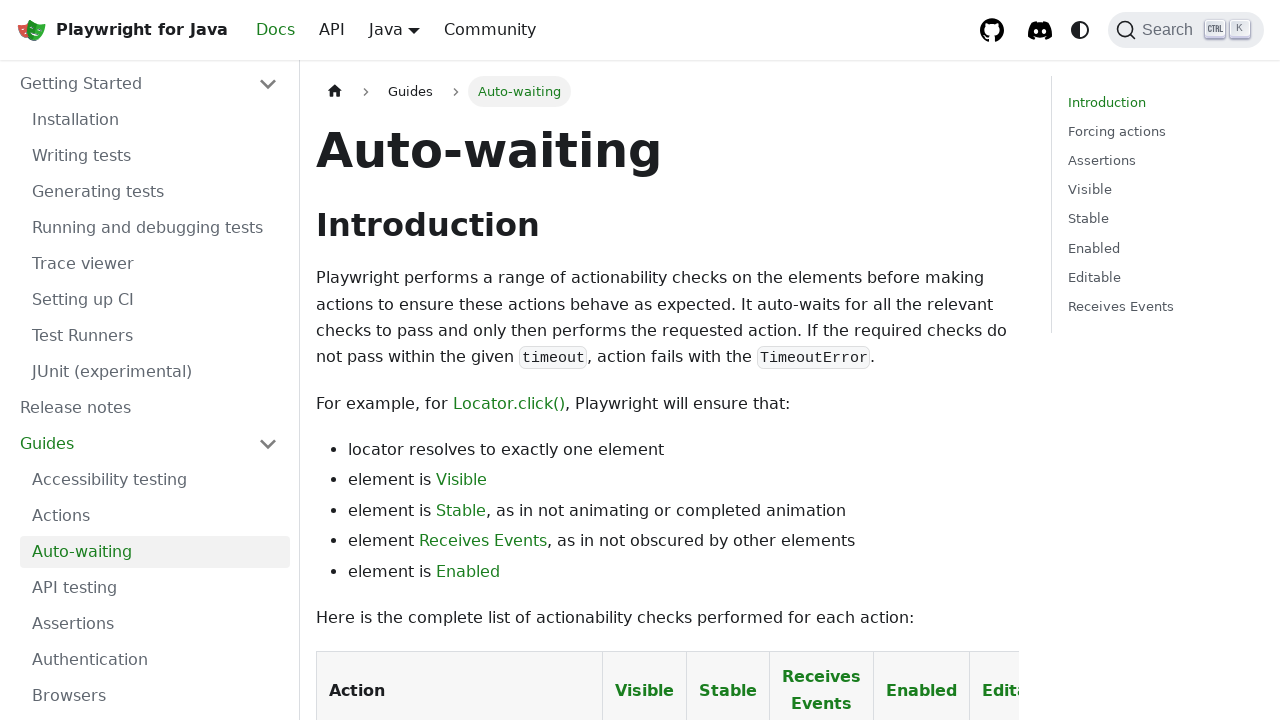